Tests that edits are saved when the input field loses focus (blur event)

Starting URL: https://demo.playwright.dev/todomvc

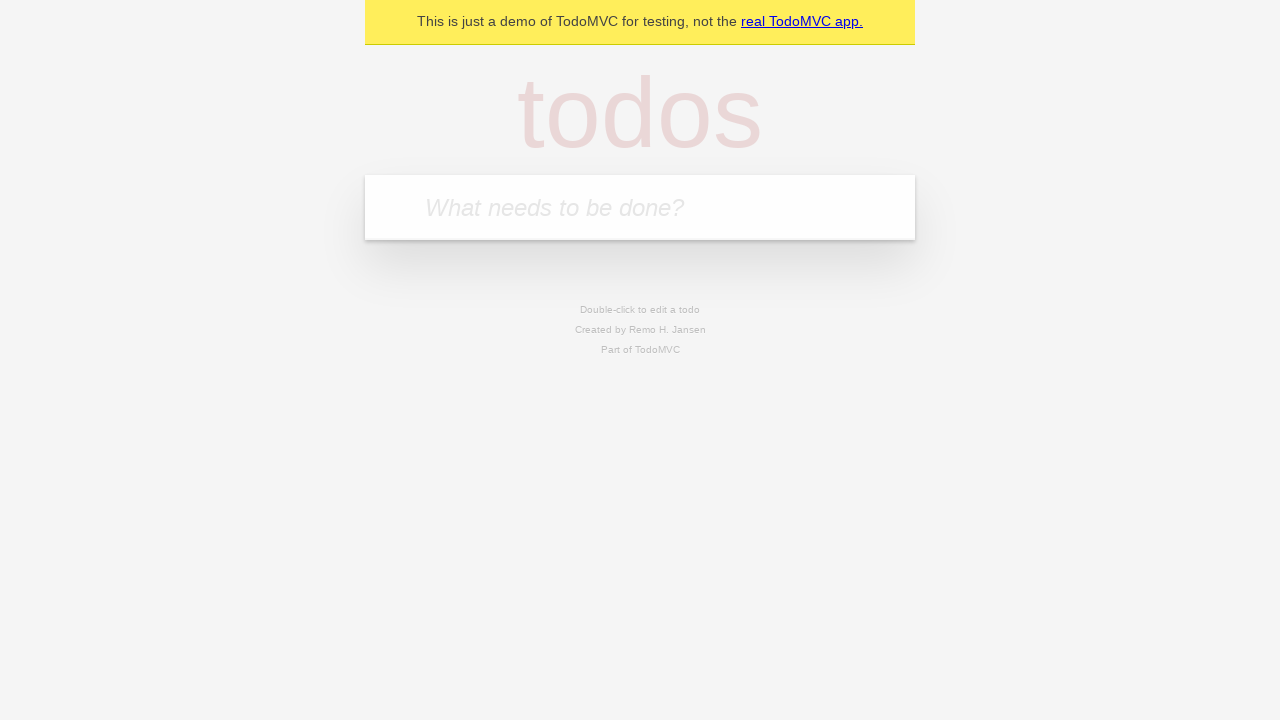

Filled input field with 'buy some cheese' on internal:attr=[placeholder="What needs to be done?"i]
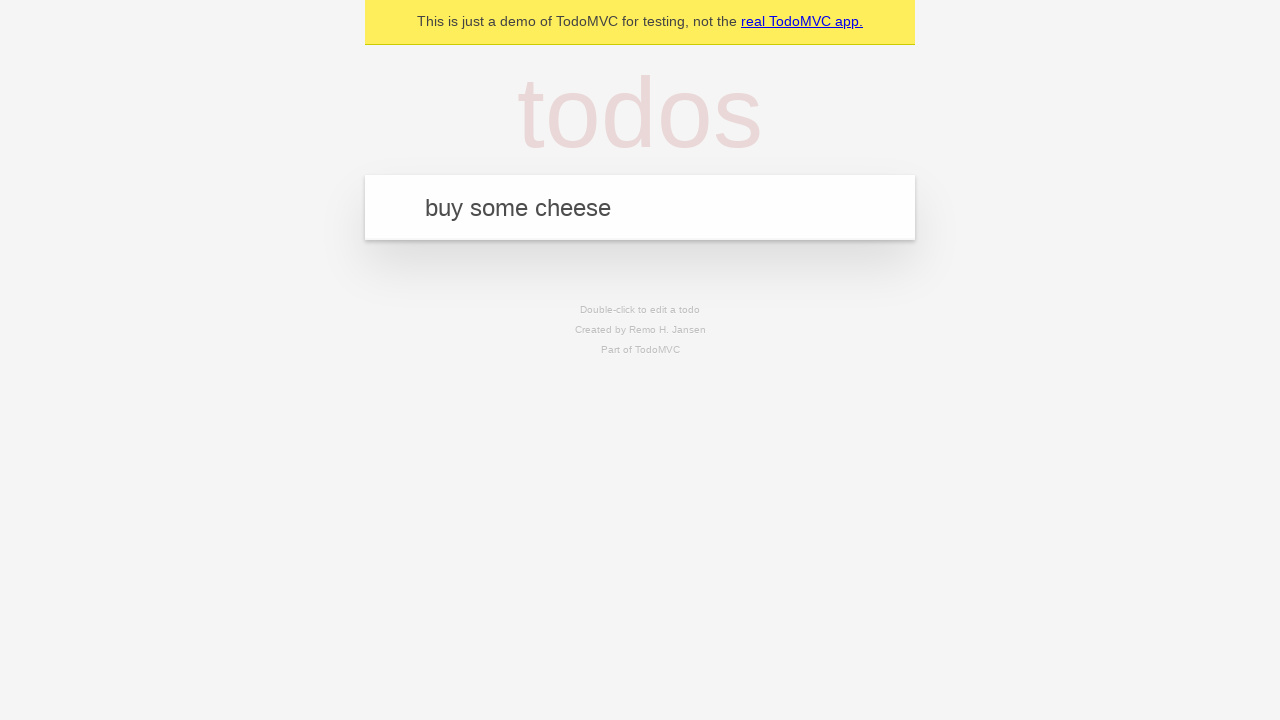

Pressed Enter to create first todo on internal:attr=[placeholder="What needs to be done?"i]
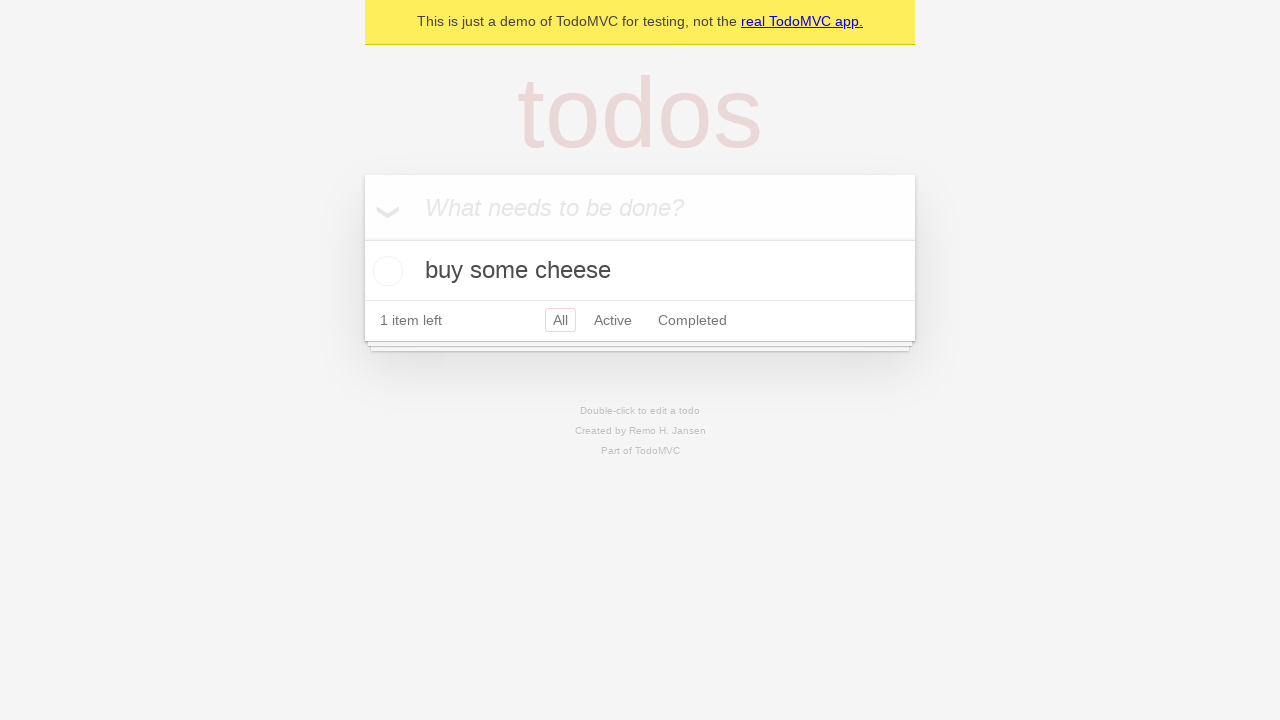

Filled input field with 'feed the cat' on internal:attr=[placeholder="What needs to be done?"i]
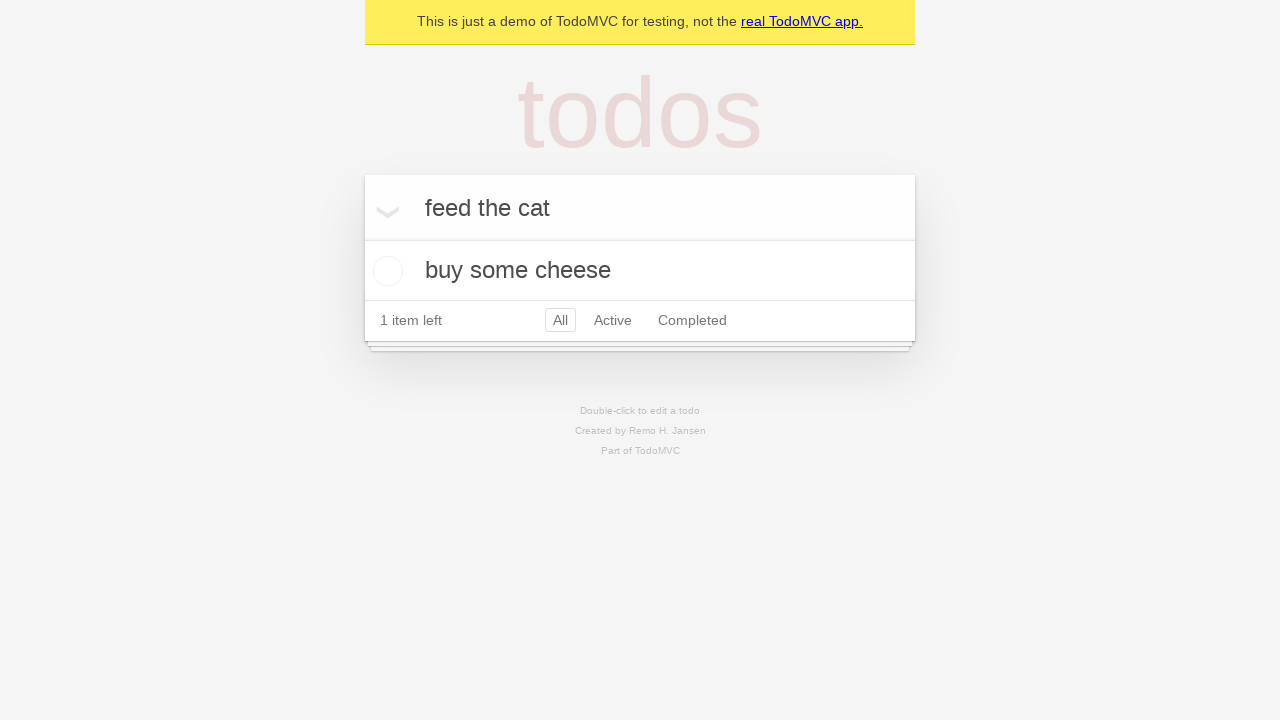

Pressed Enter to create second todo on internal:attr=[placeholder="What needs to be done?"i]
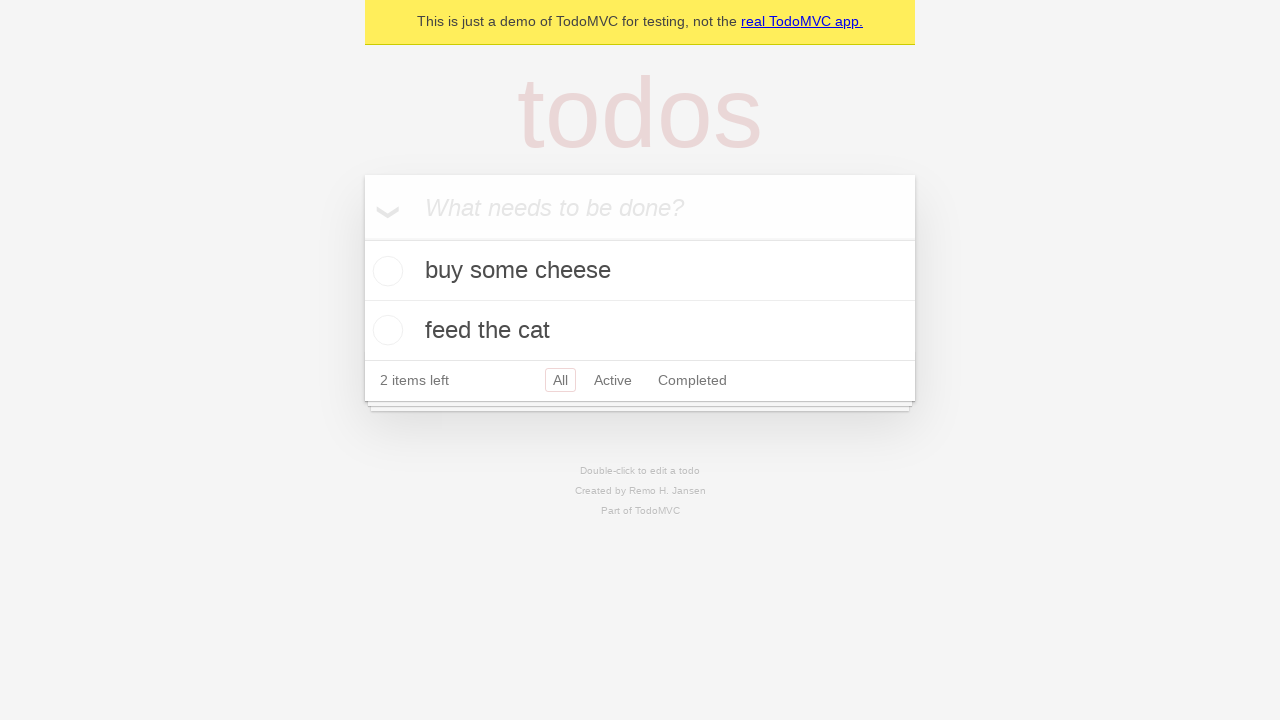

Filled input field with 'book a doctors appointment' on internal:attr=[placeholder="What needs to be done?"i]
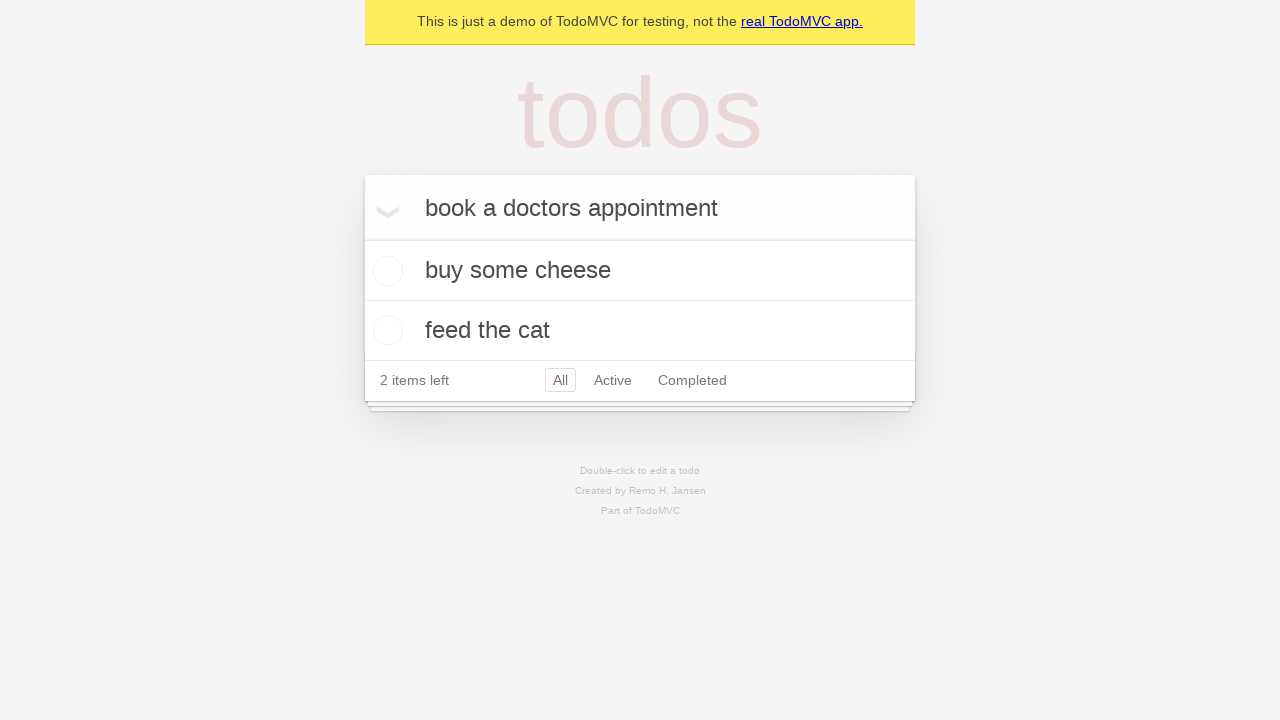

Pressed Enter to create third todo on internal:attr=[placeholder="What needs to be done?"i]
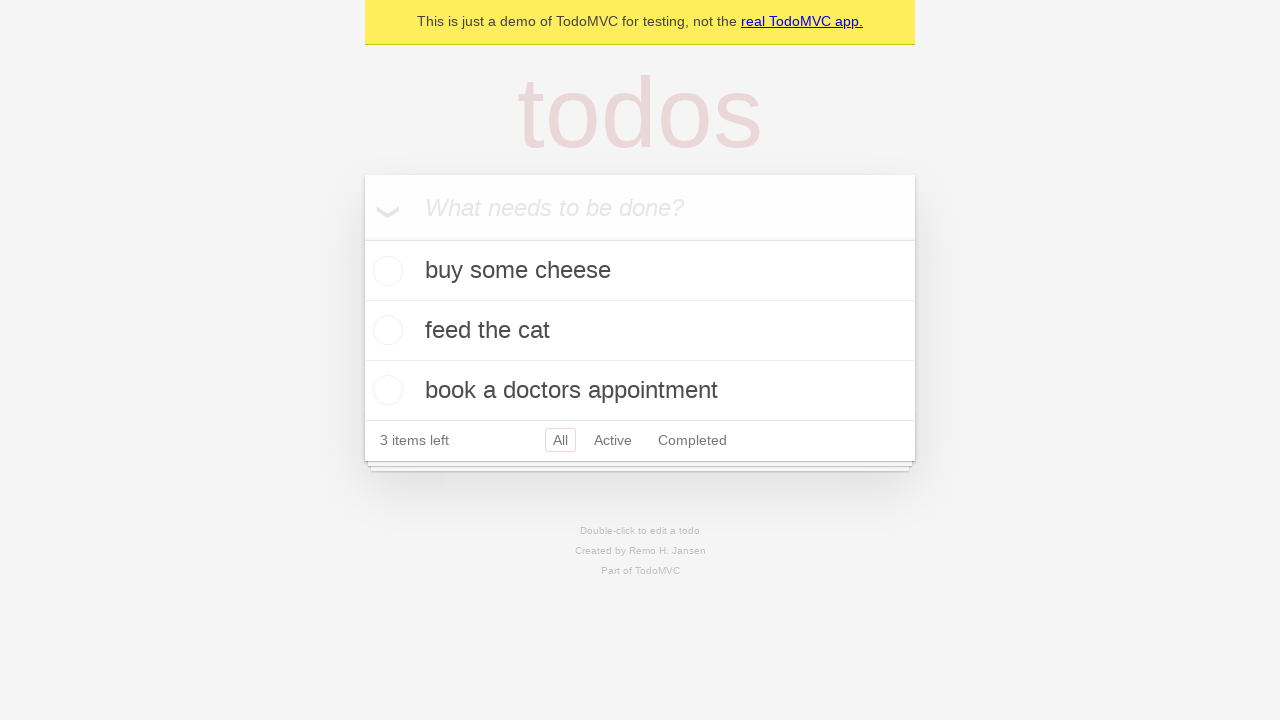

Double-clicked second todo item to enter edit mode at (640, 331) on internal:testid=[data-testid="todo-item"s] >> nth=1
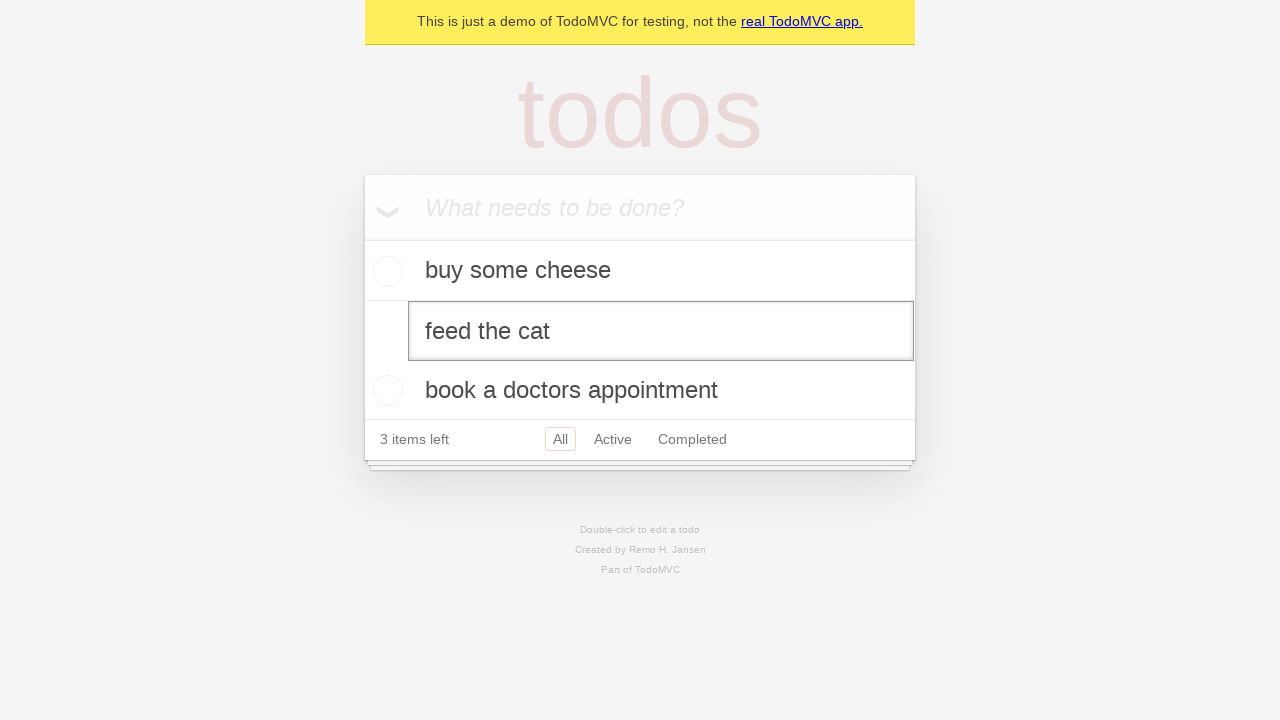

Changed todo text from 'feed the cat' to 'buy some sausages' on internal:testid=[data-testid="todo-item"s] >> nth=1 >> internal:role=textbox[nam
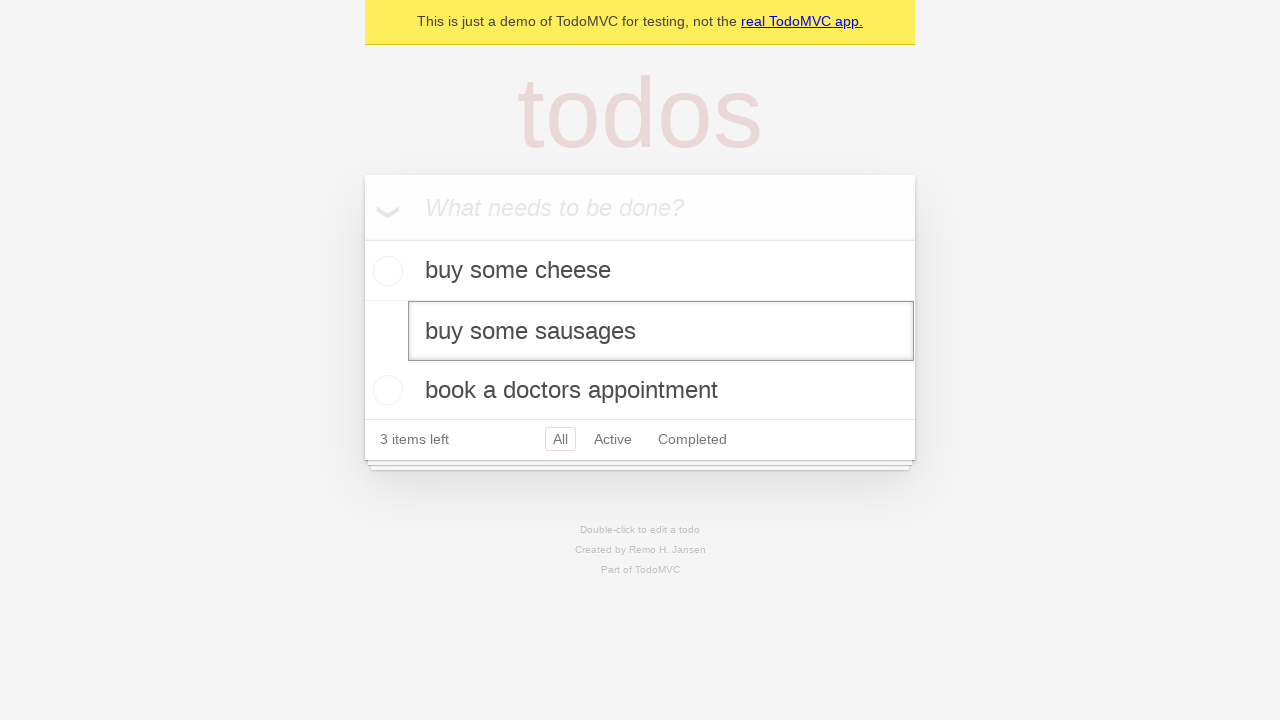

Triggered blur event on edit input to save changes
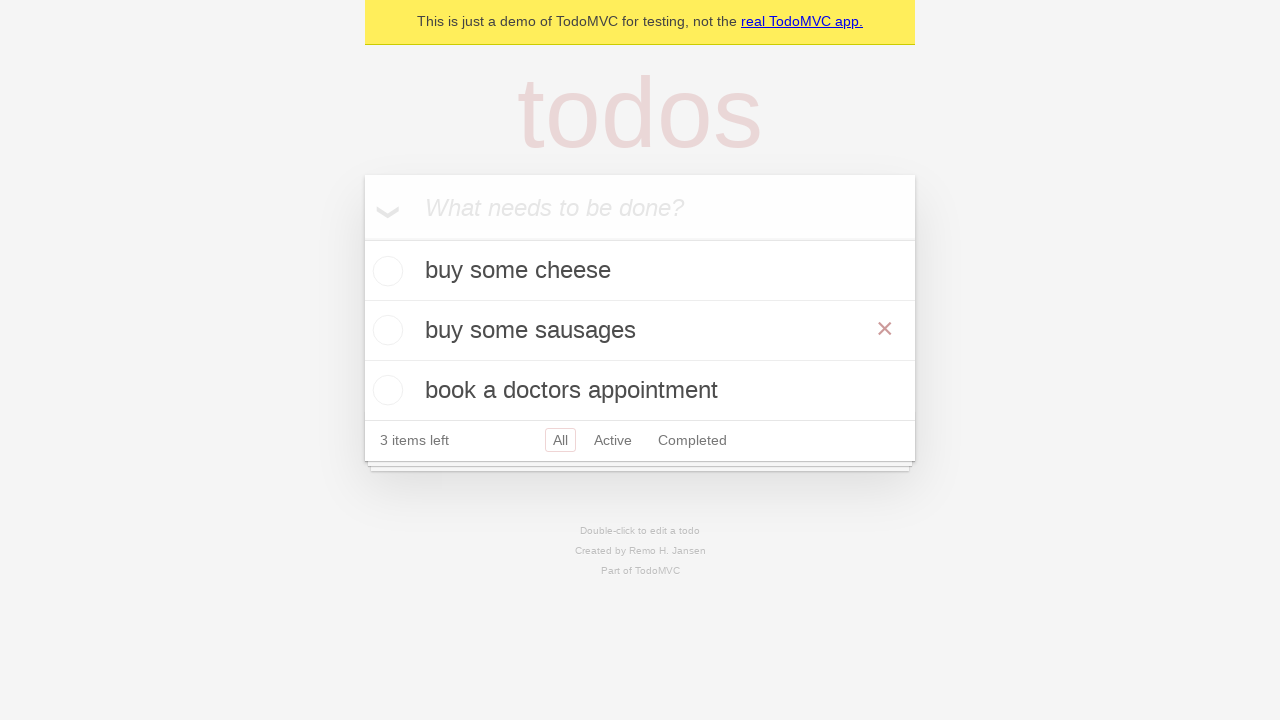

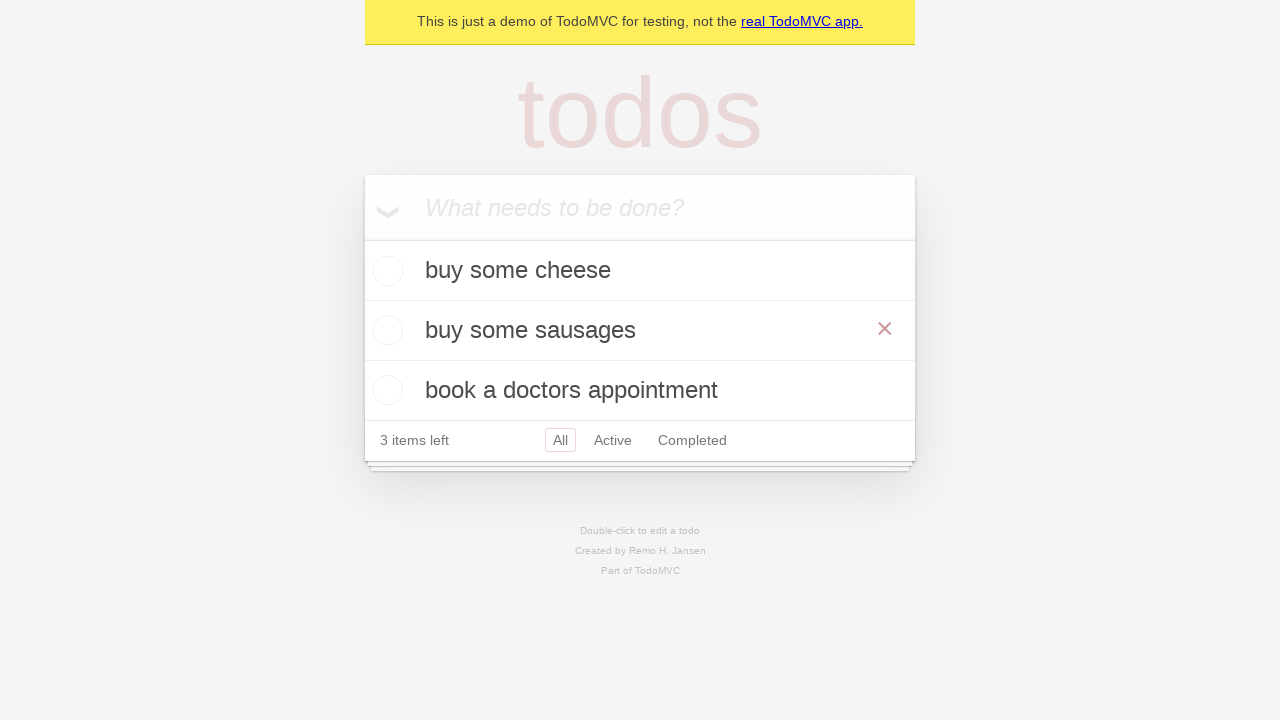